Tests page load functionality by navigating to a bookstore website and verifying that the page title element is displayed

Starting URL: https://automationbookstore.dev/

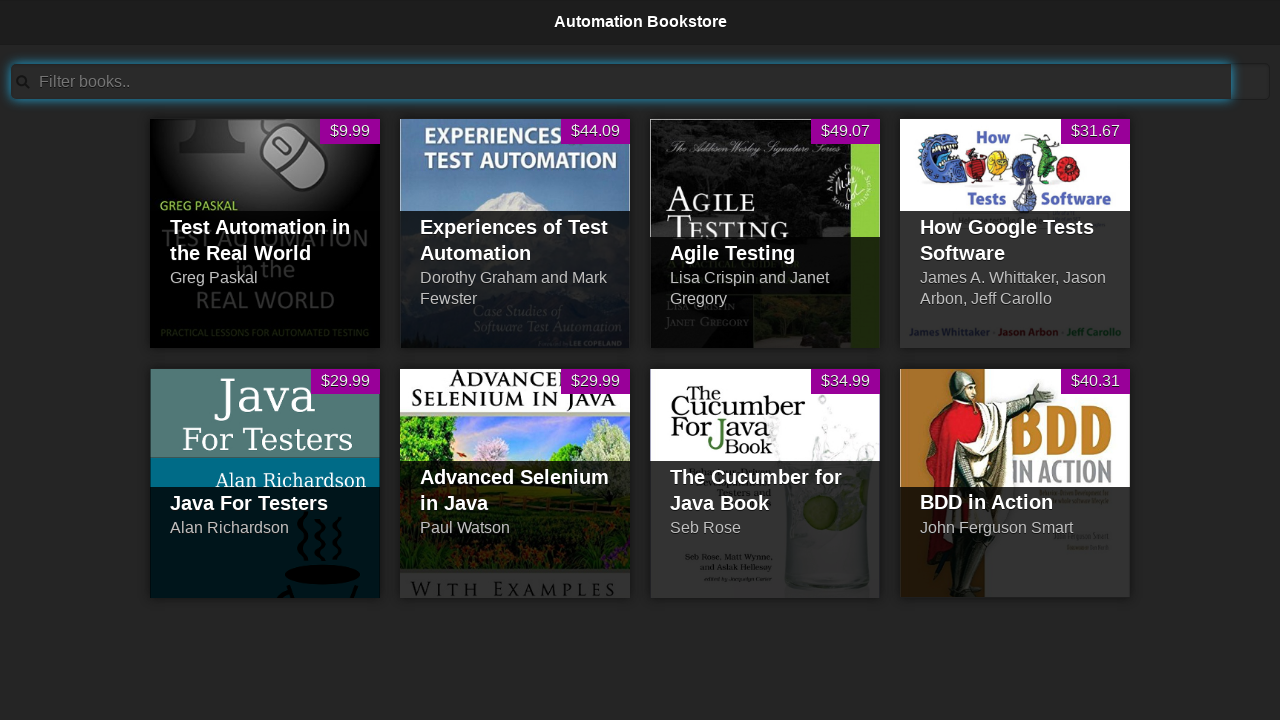

Navigated to bookstore website at https://automationbookstore.dev/
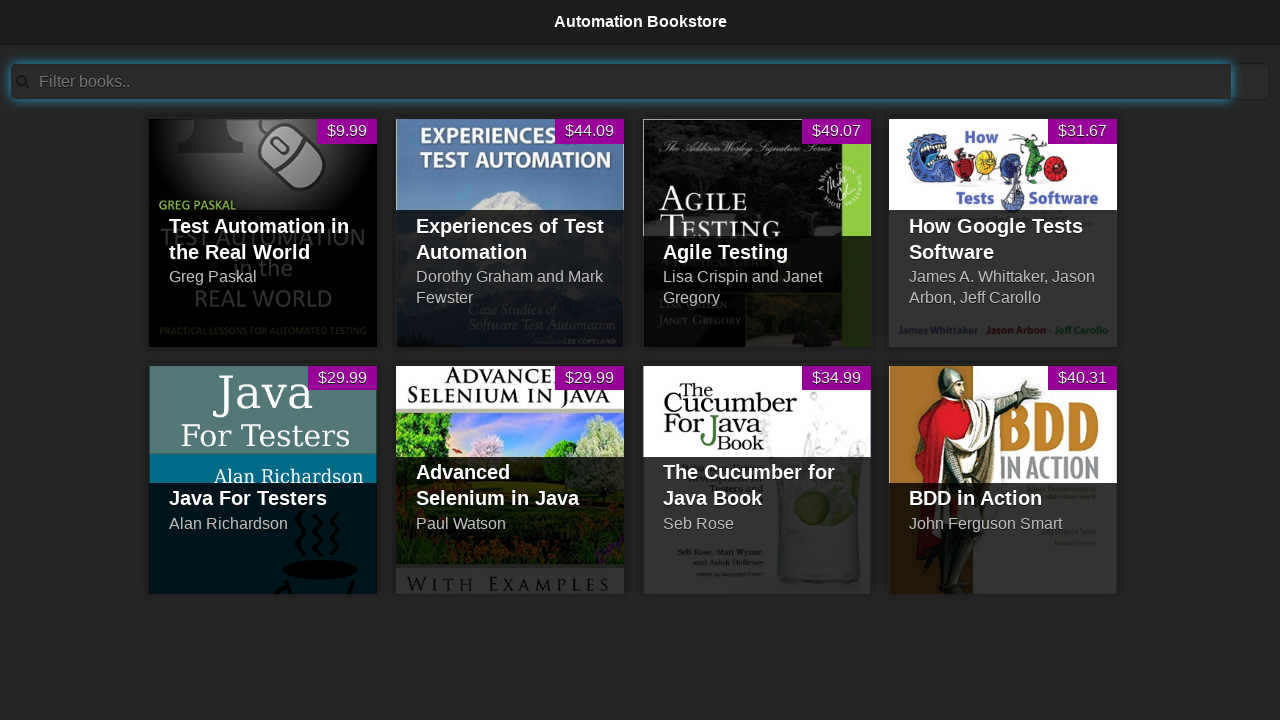

Page title element loaded and is present
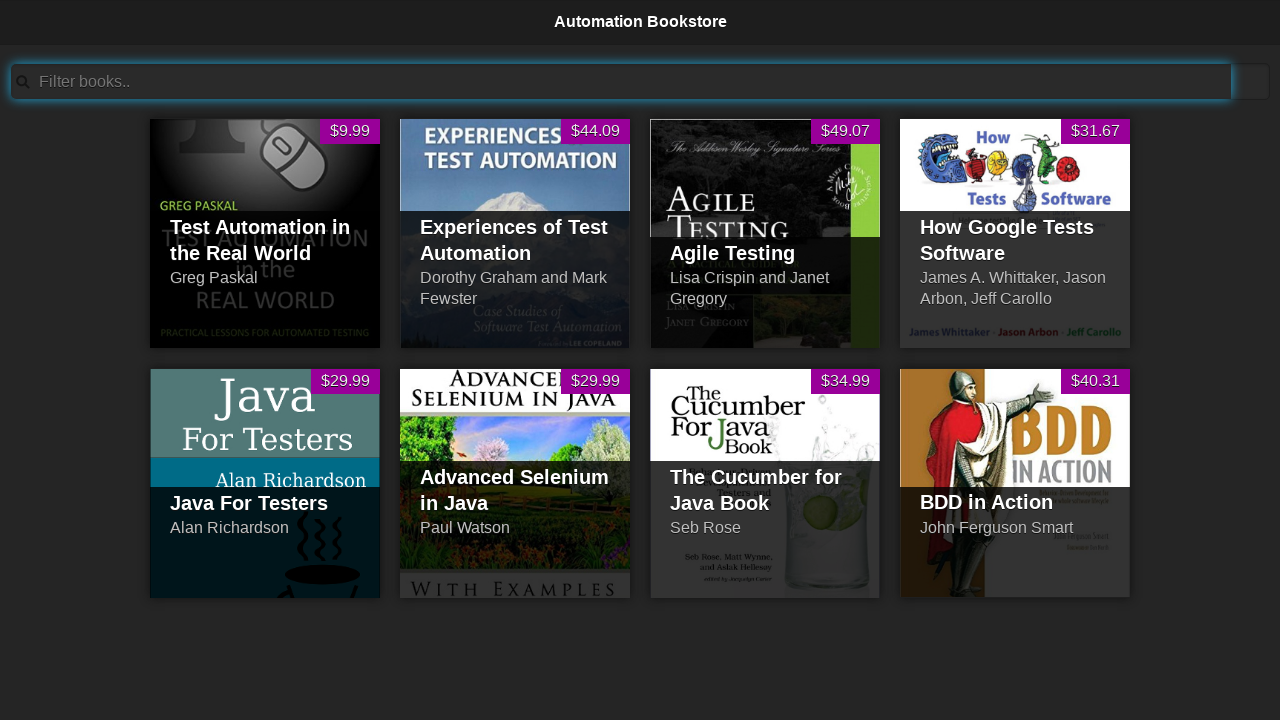

Verified that bookstore title element is visible
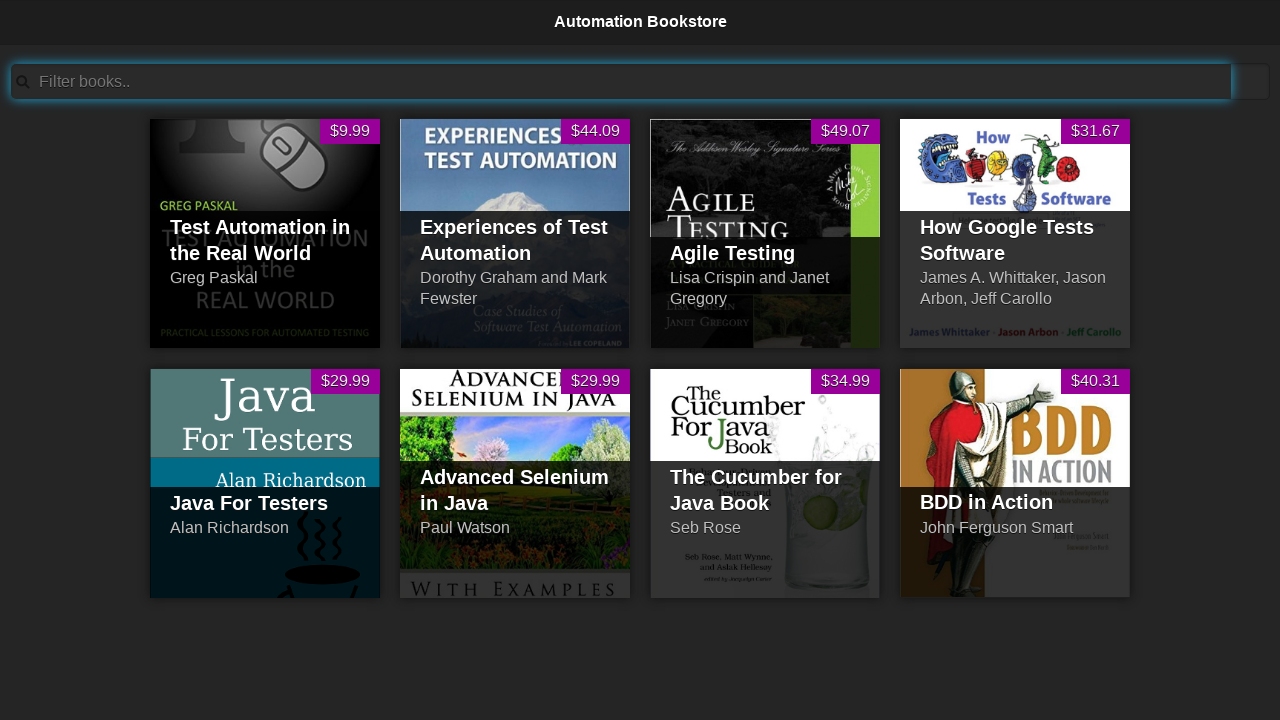

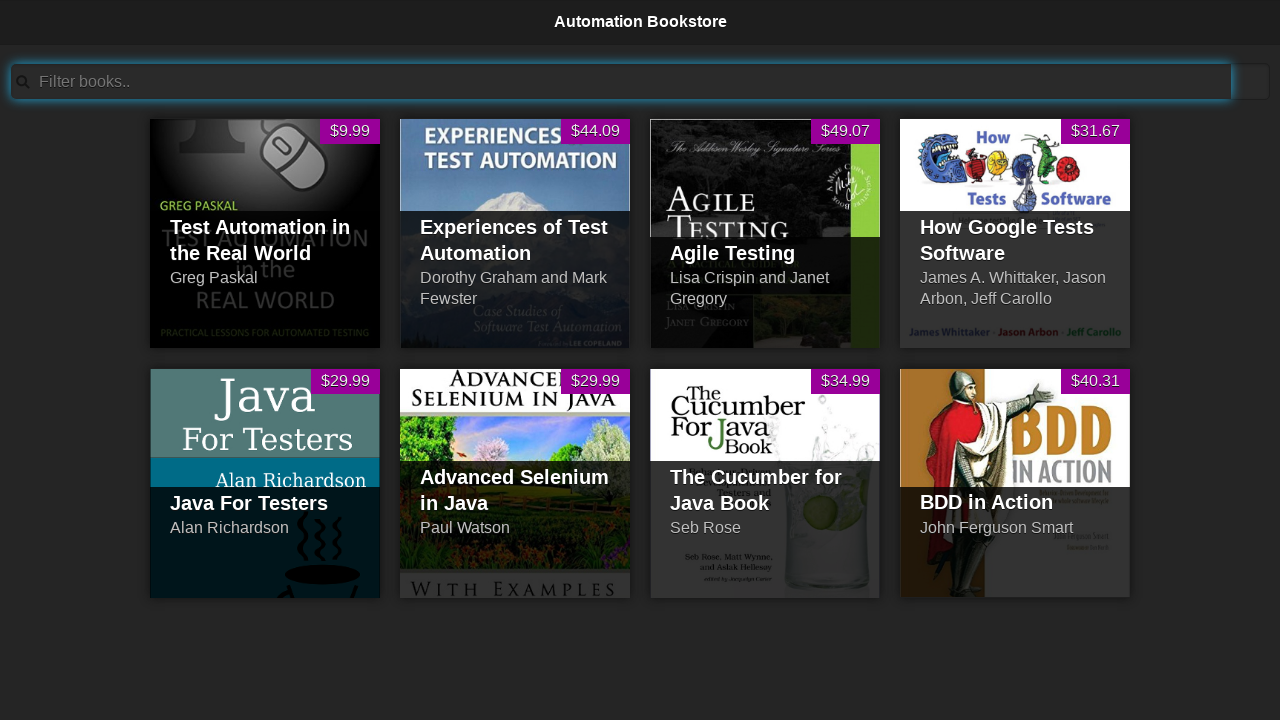